Tests basic browser navigation functionality by navigating to a website, maximizing the window, then using back and forward navigation, and finally retrieving page information like title and current URL.

Starting URL: https://www.protrainingtech.com

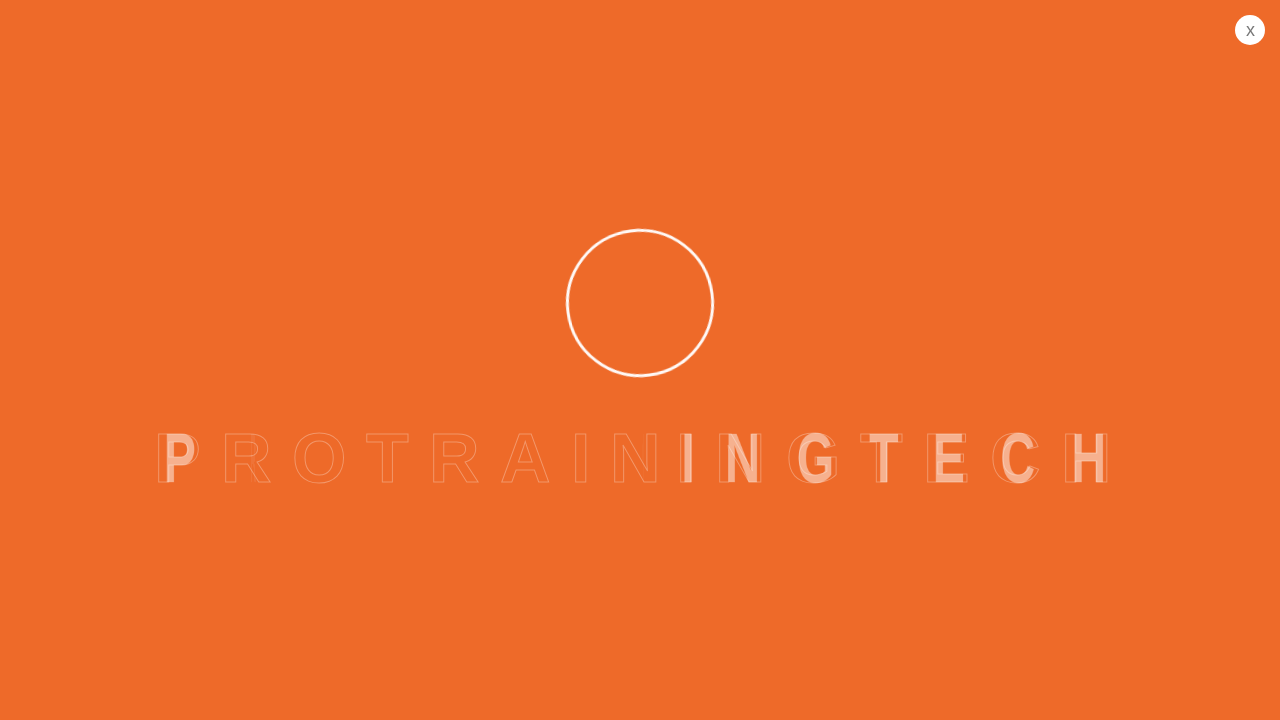

Set viewport size to 1920x1080
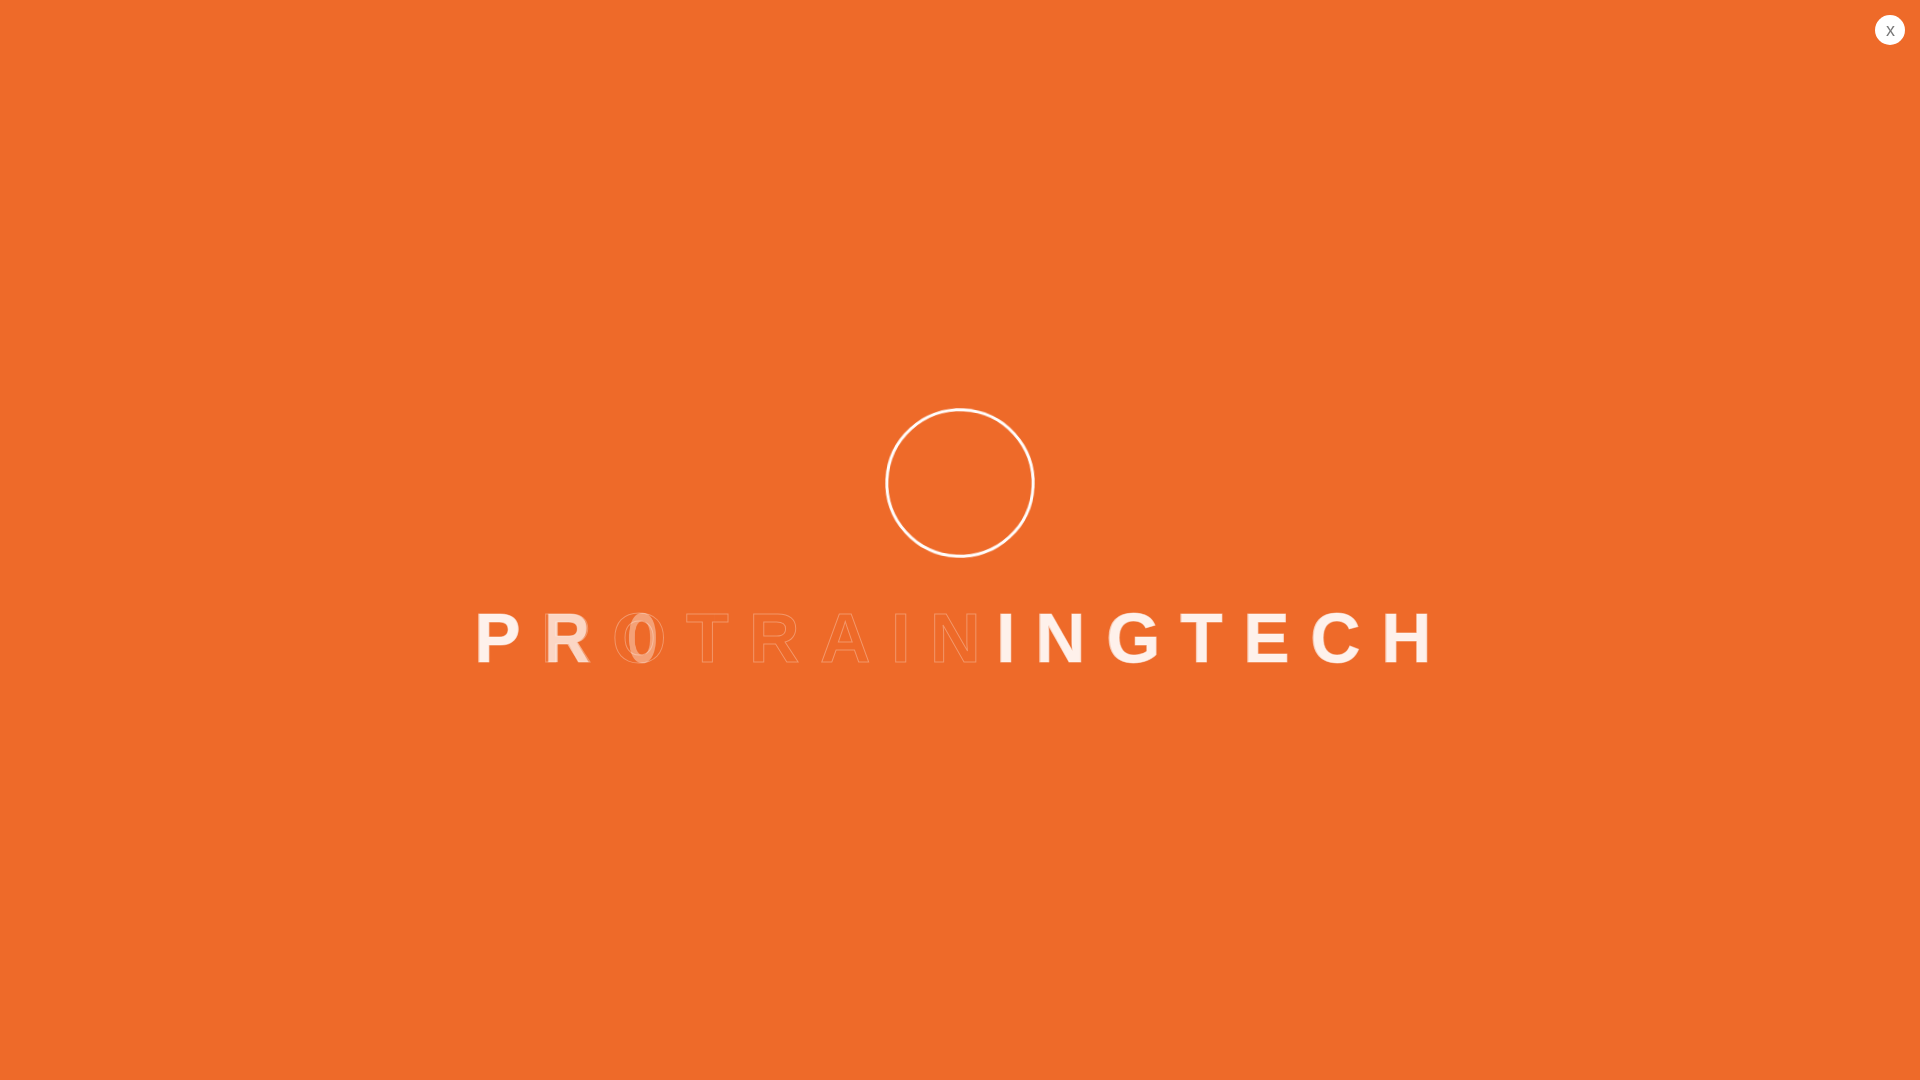

Navigated back to previous page
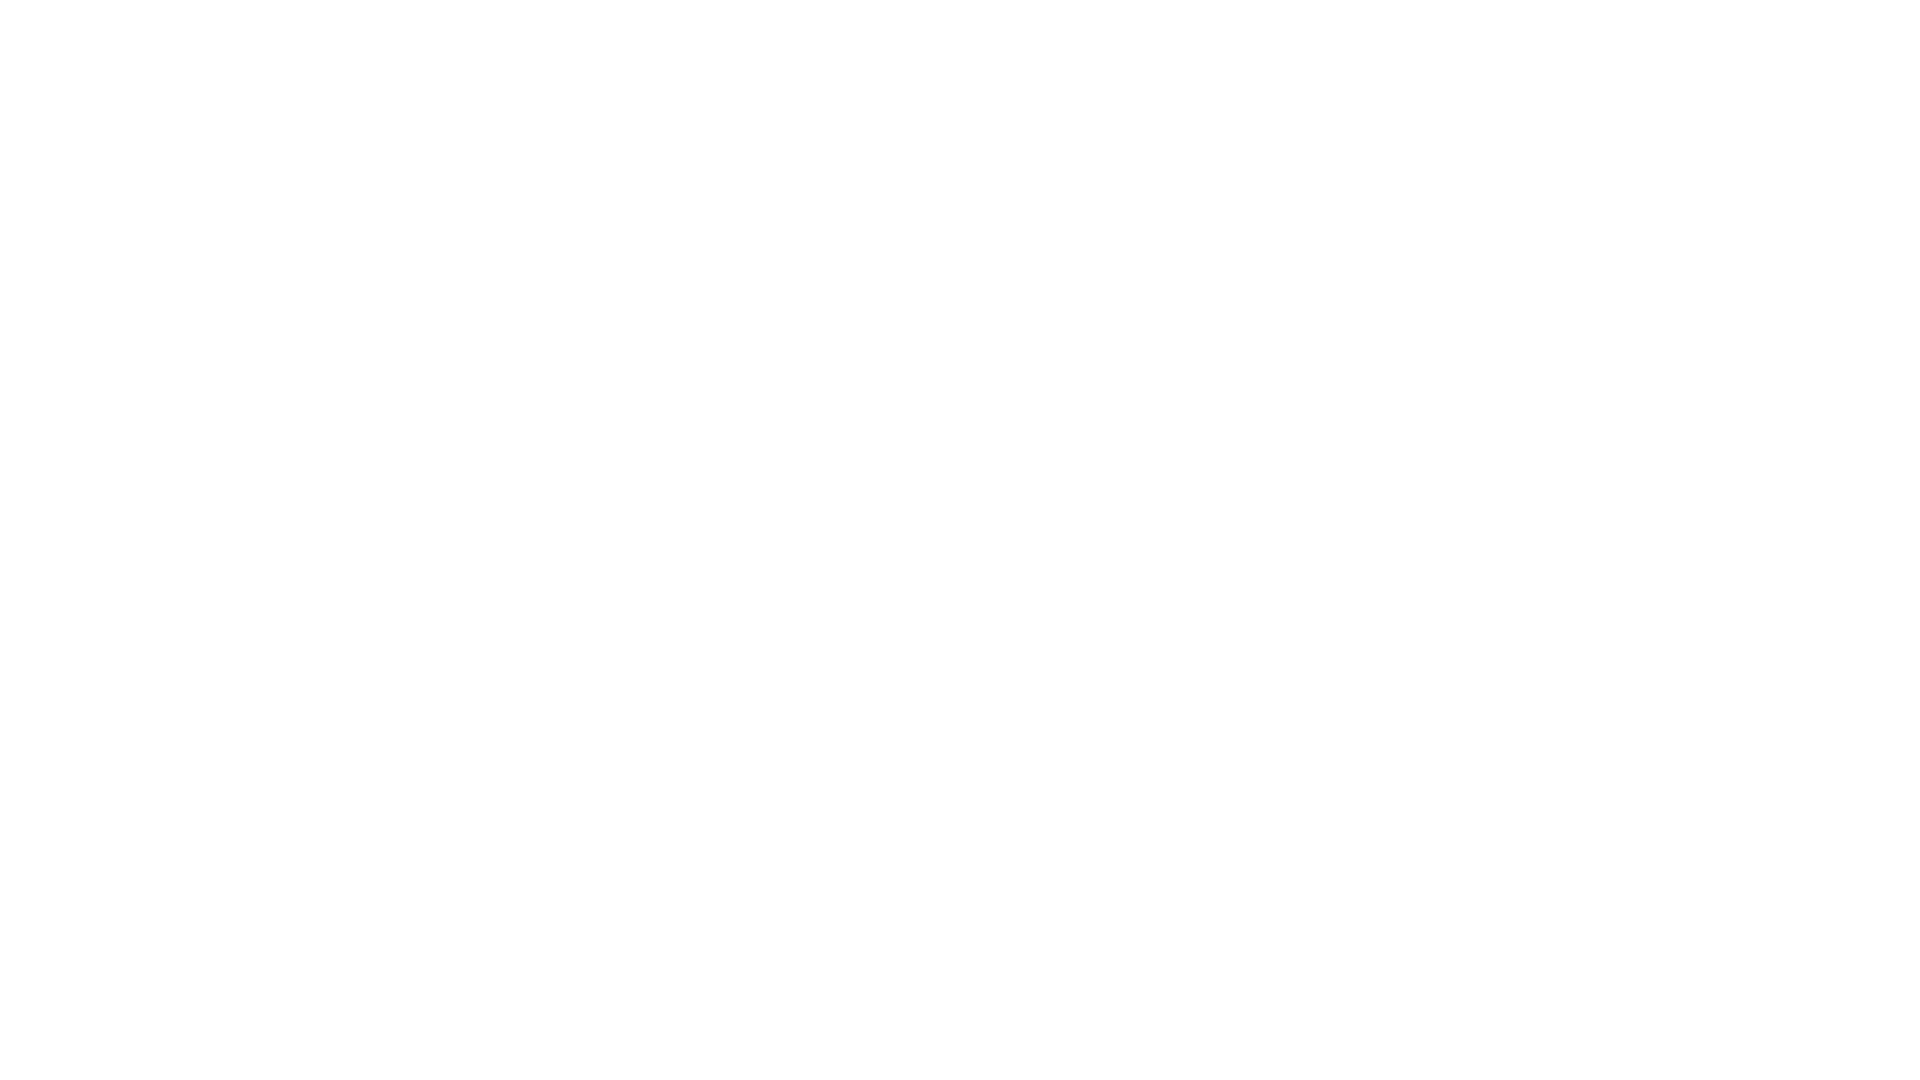

Navigated forward to next page
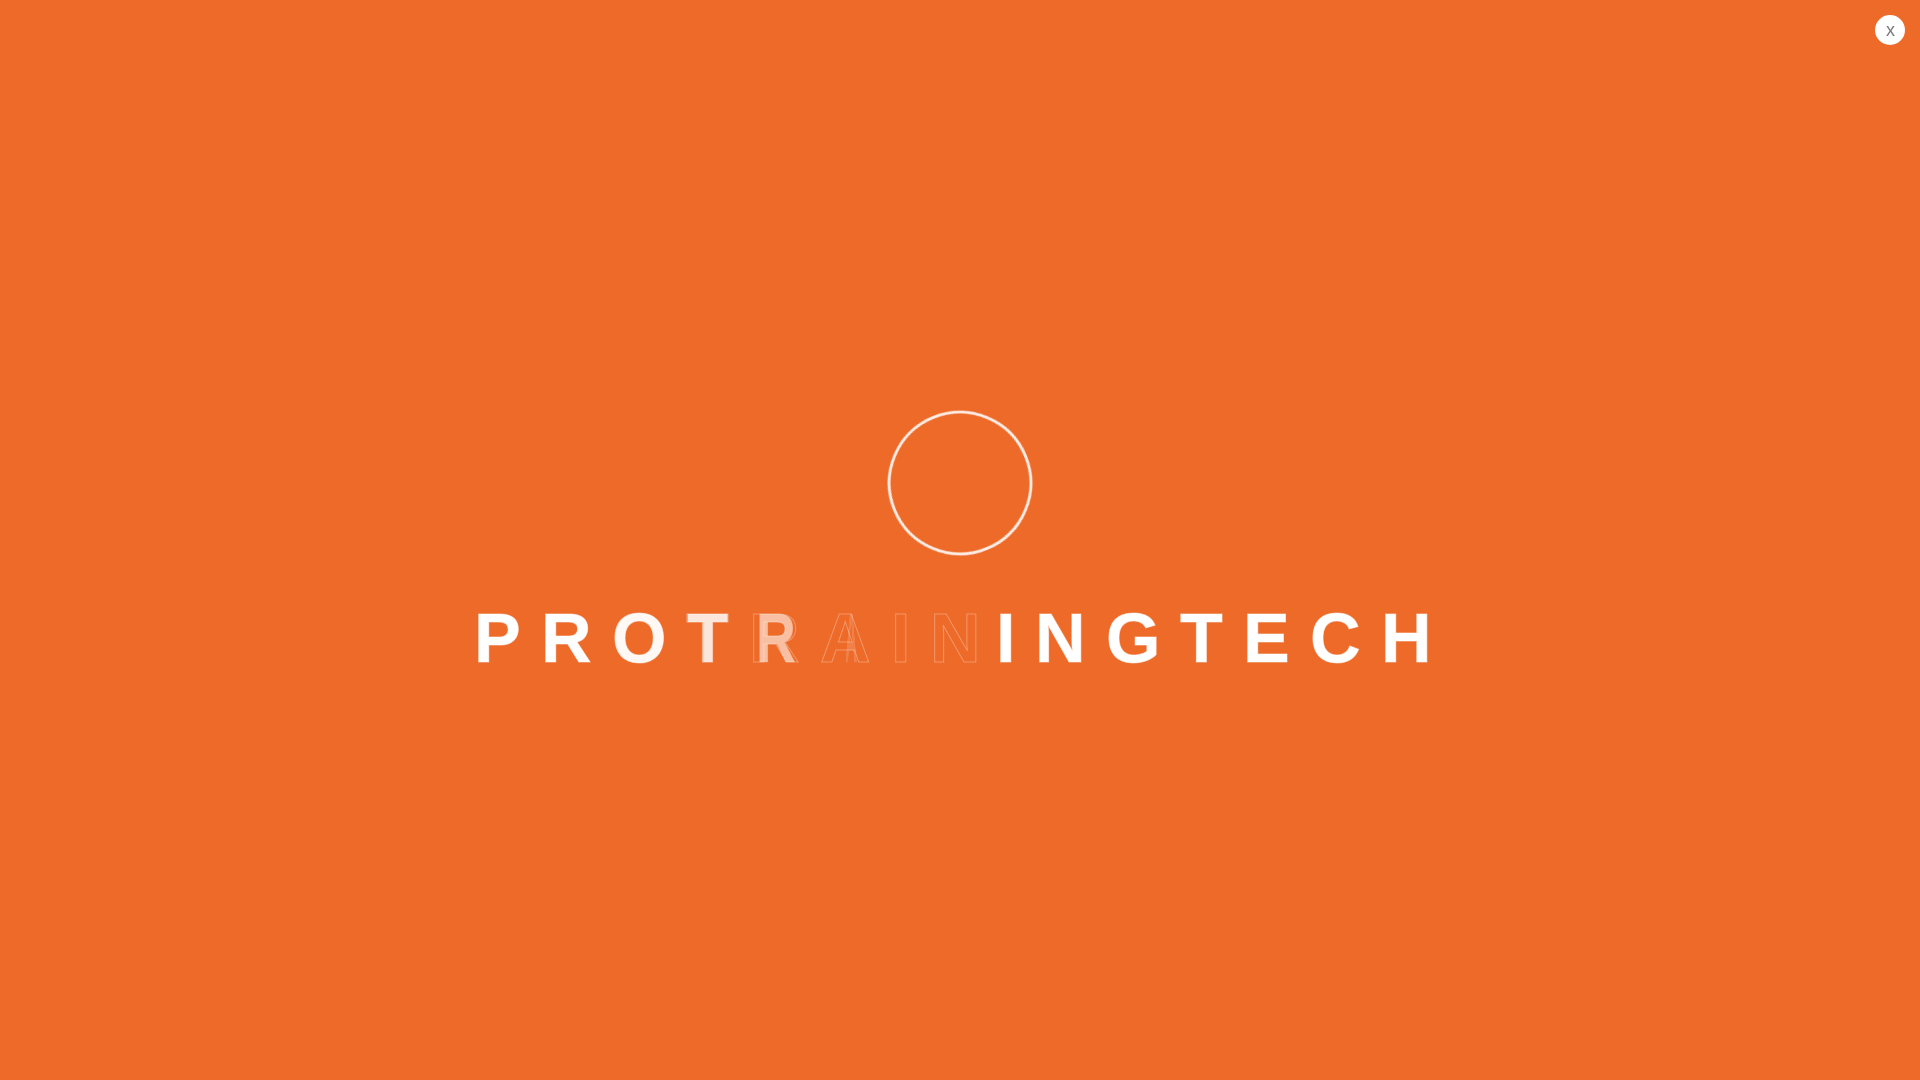

Retrieved page title
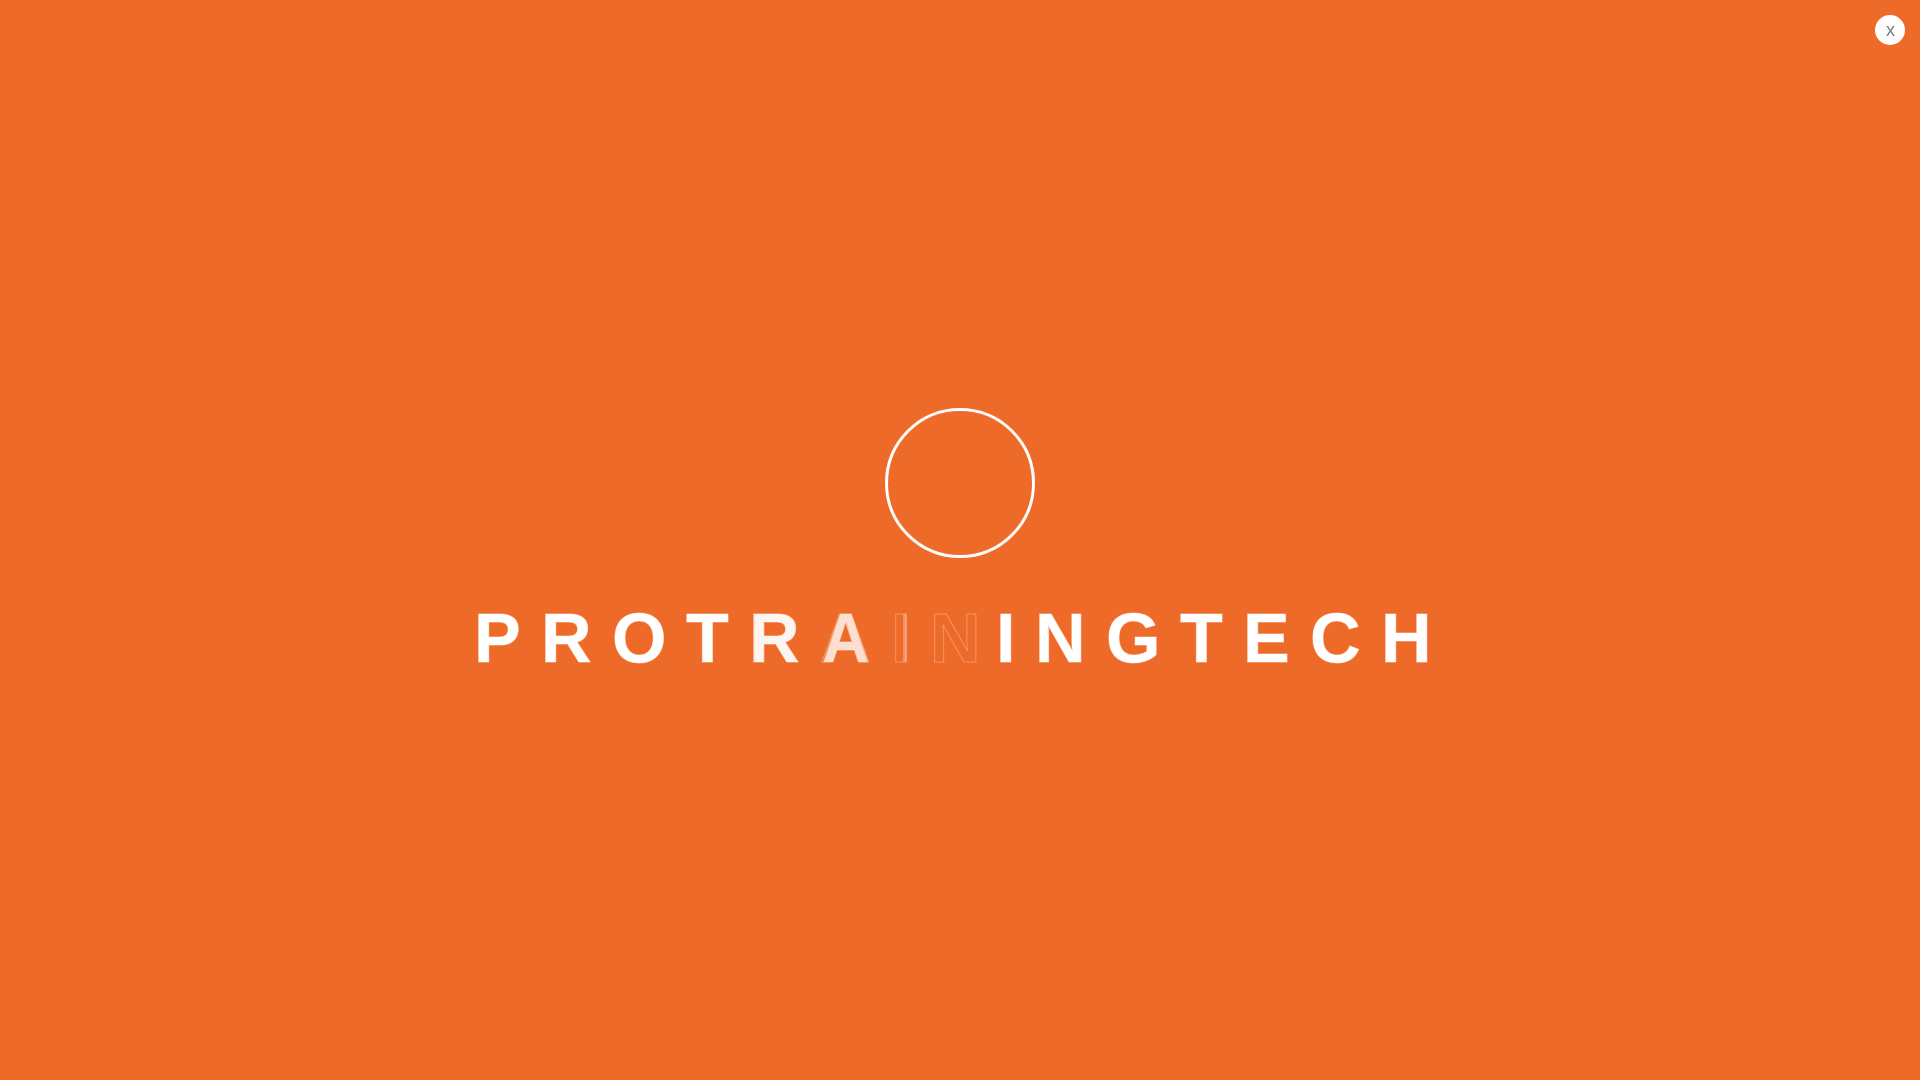

Retrieved current page URL
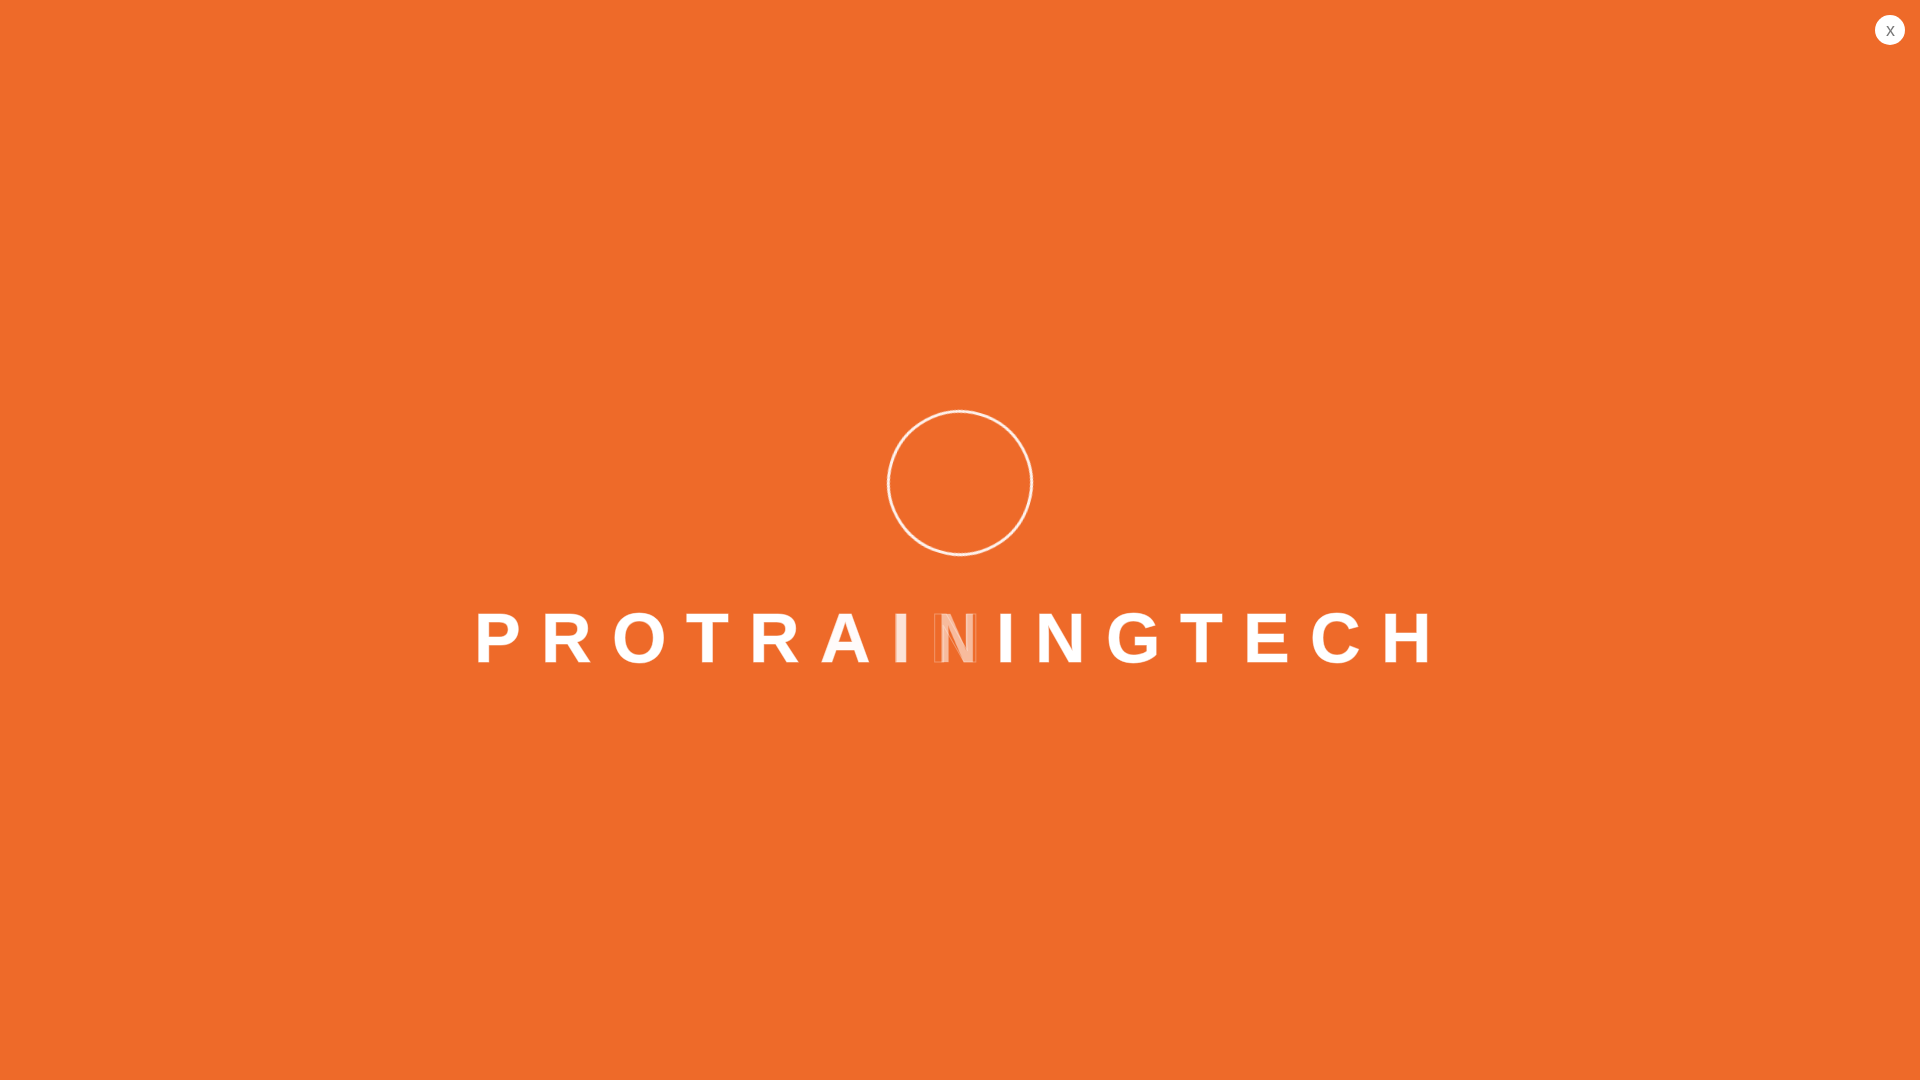

Printed page title: Pro Training Techs – One Stop Career Solution
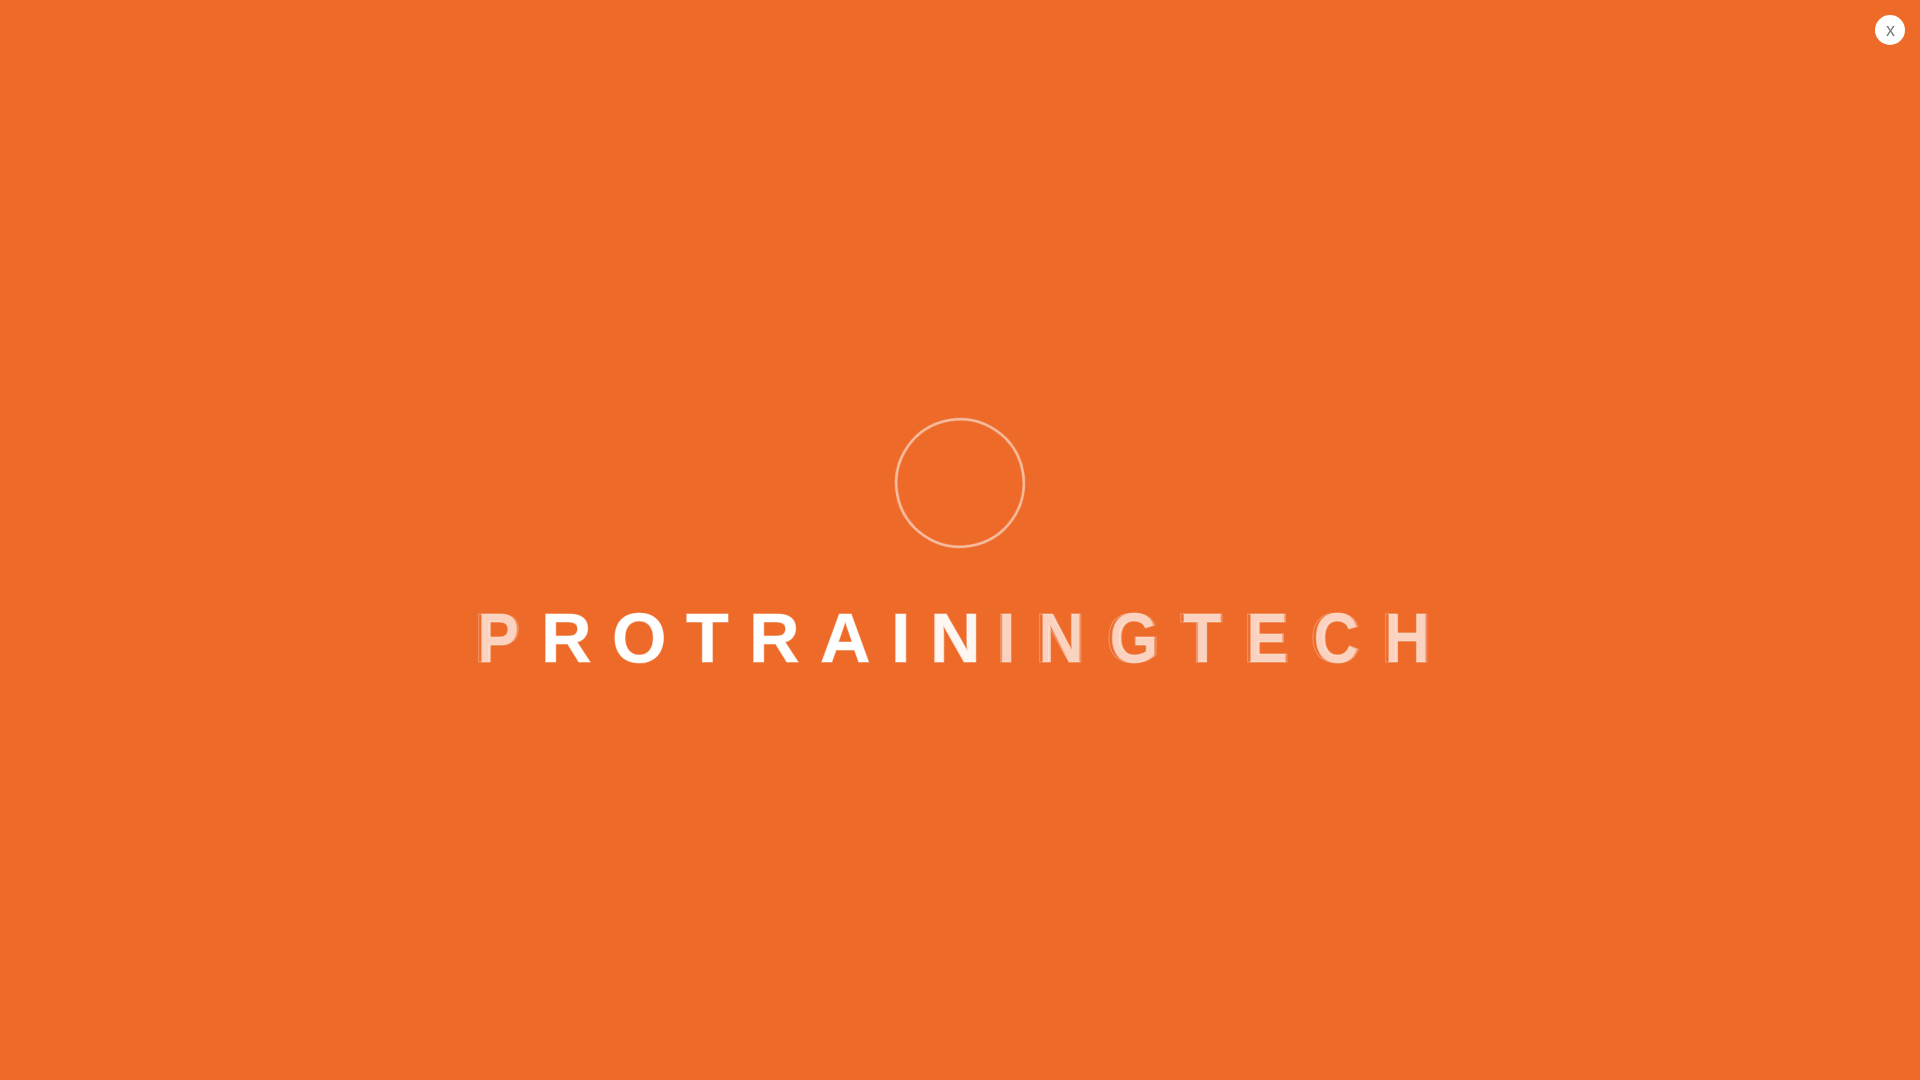

Printed current URL: https://protrainingtech.com/
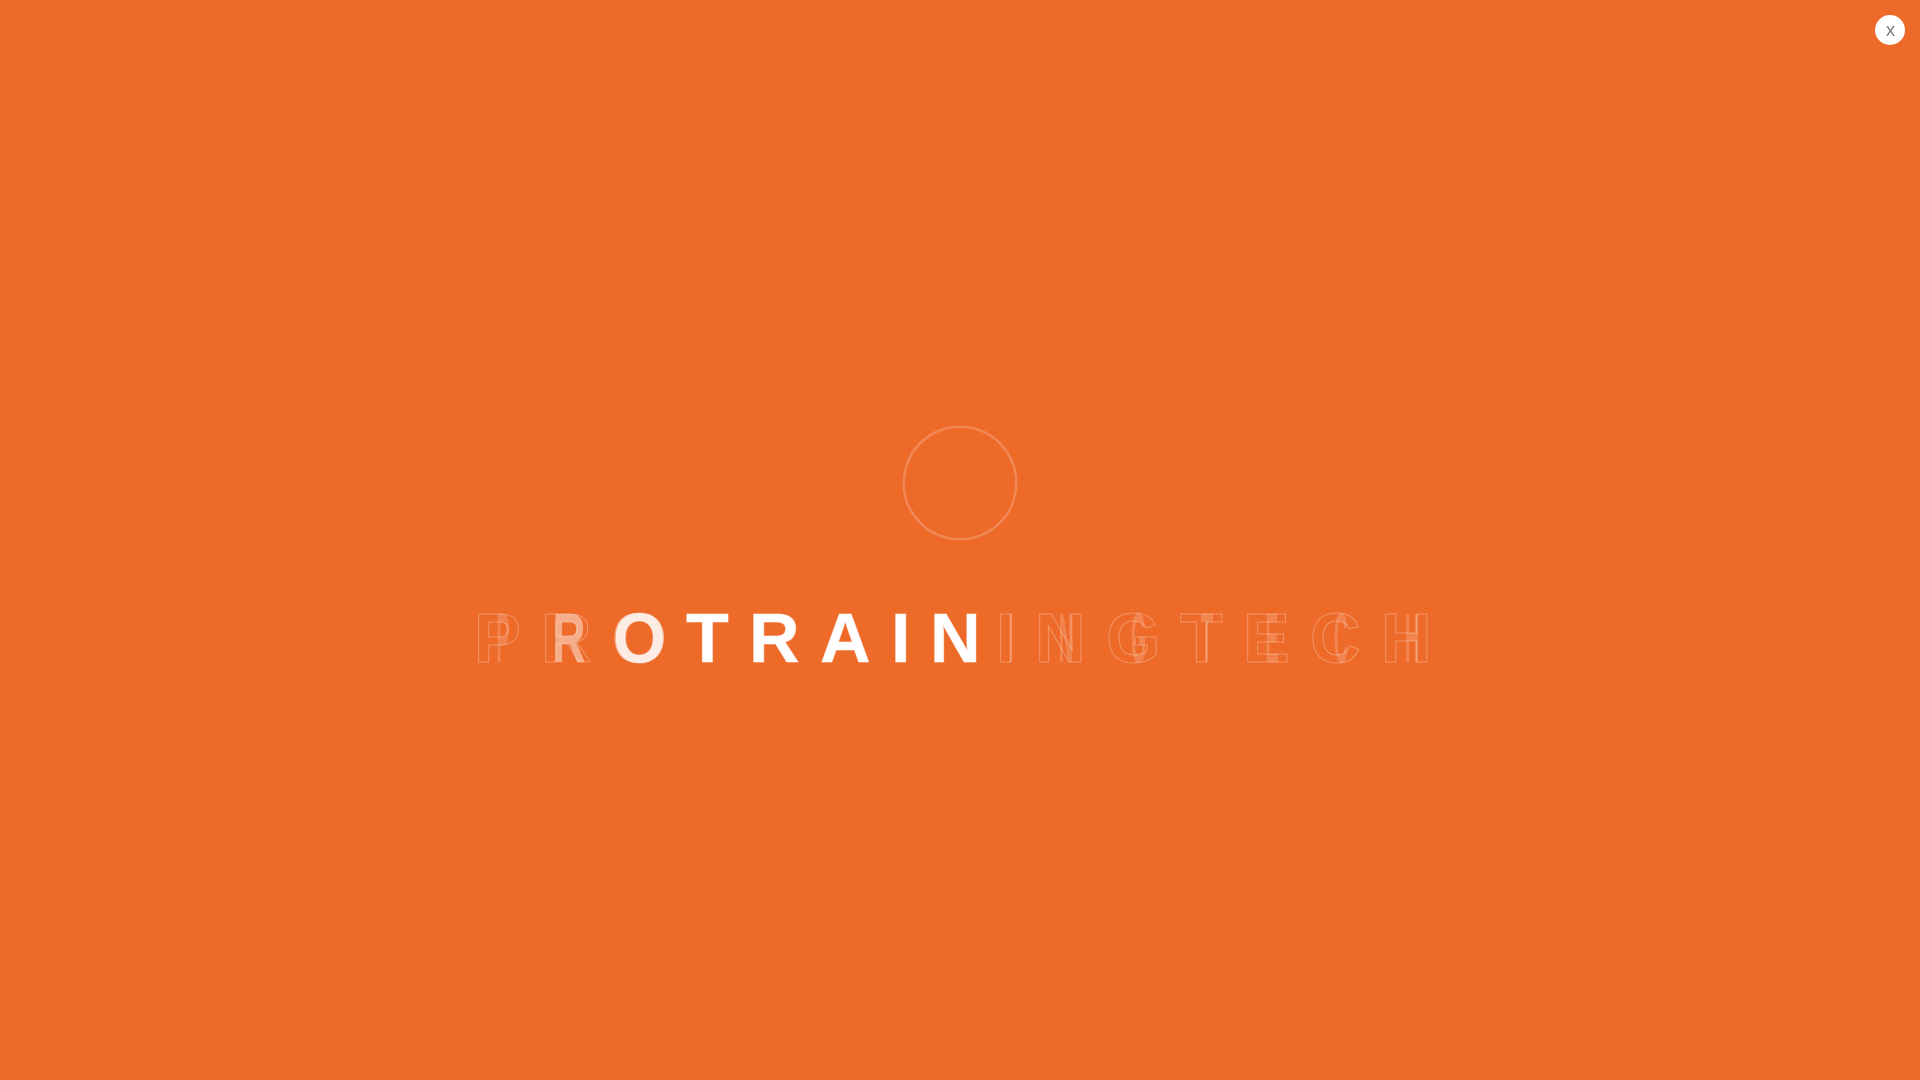

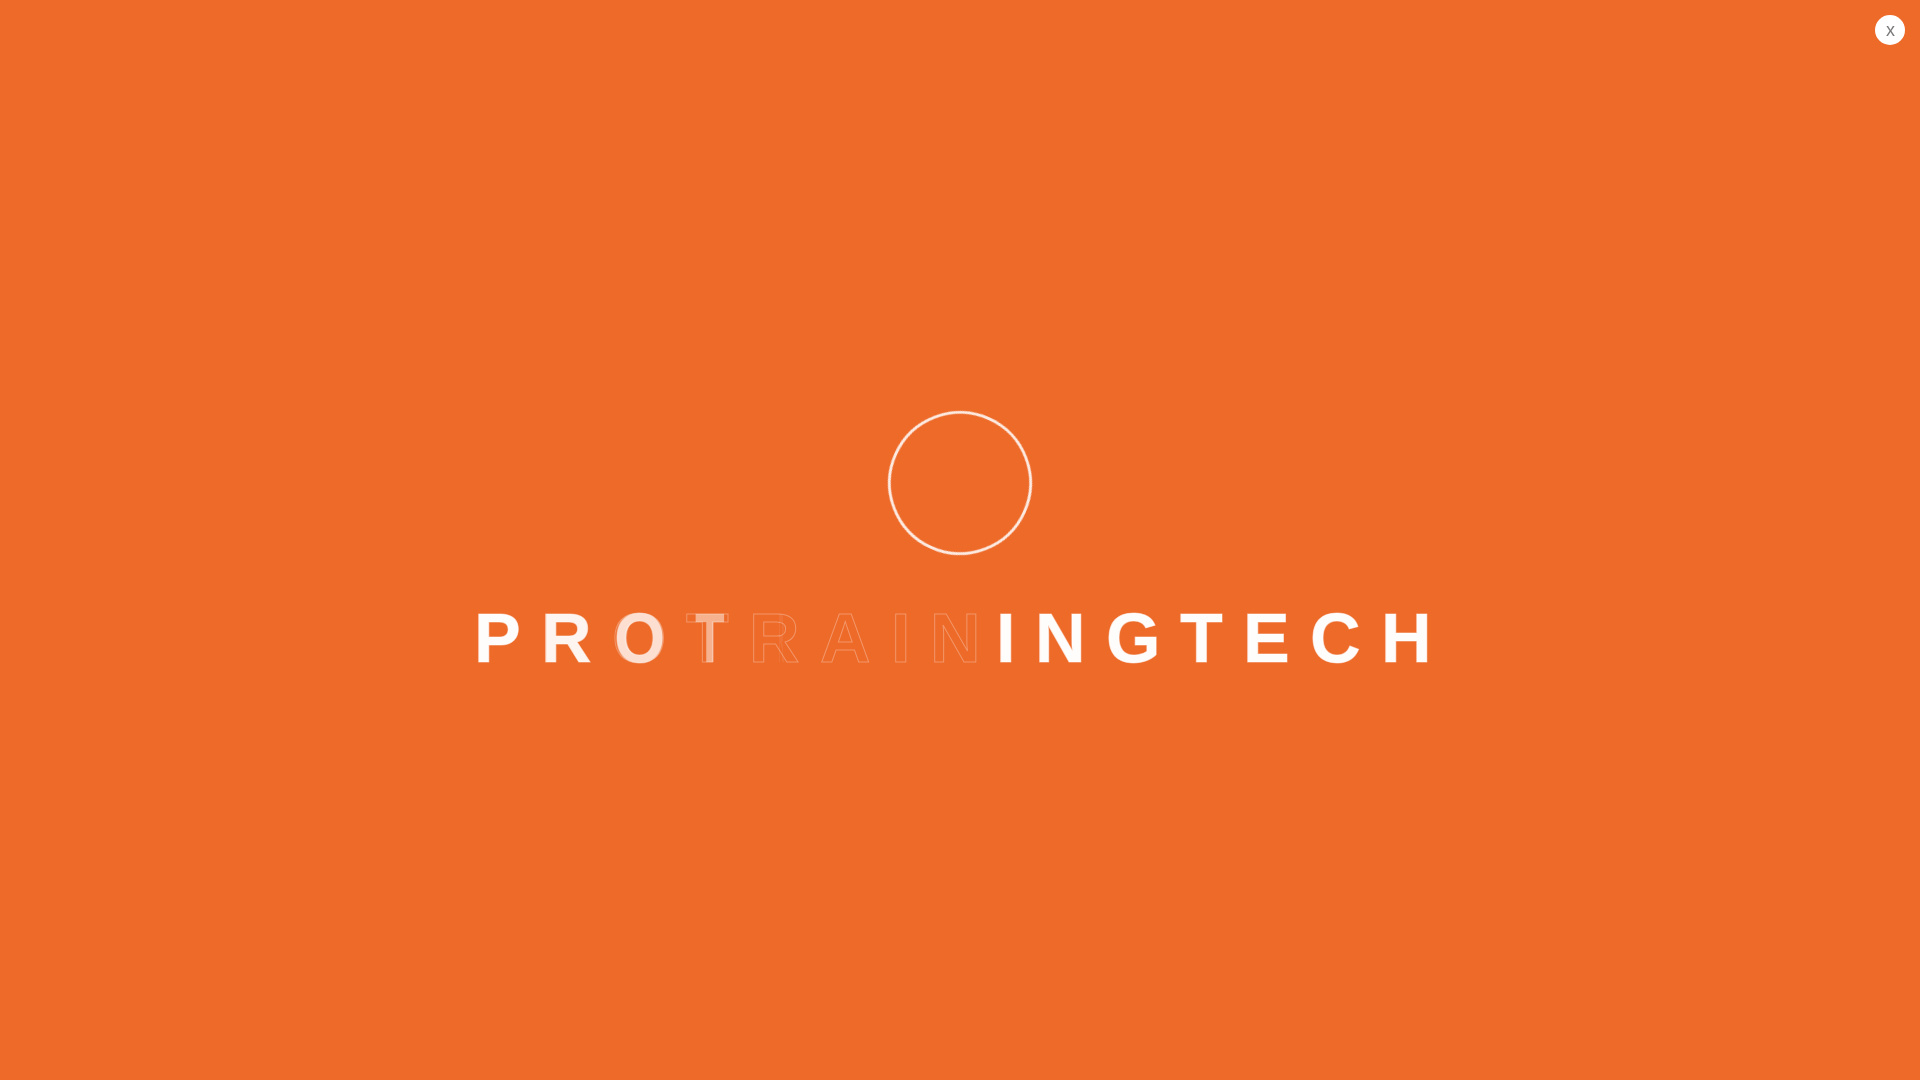